Tests scrolling to an iframe that's out of view, switching to it, and clicking a checkbox inside the frame

Starting URL: https://www.selenium.dev/selenium/web/scrolling_tests/page_with_frame_out_of_view.html

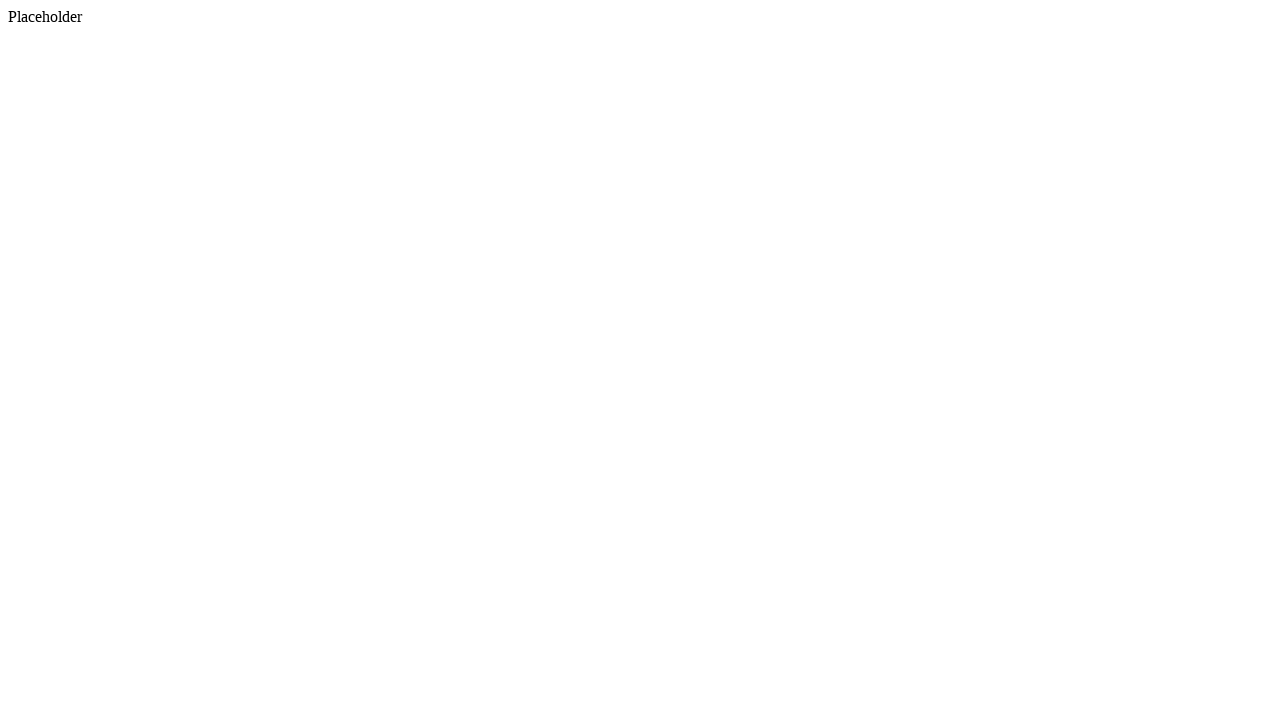

Located iframe element with name 'frame'
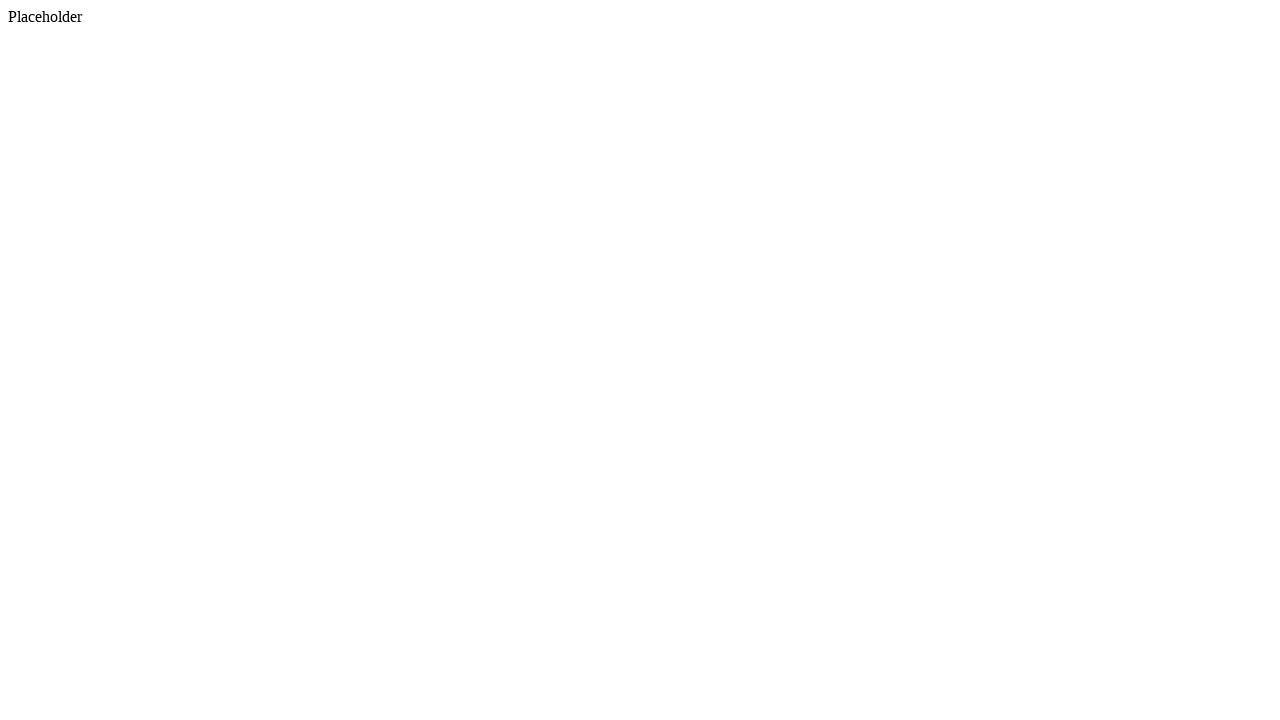

Scrolled iframe into view
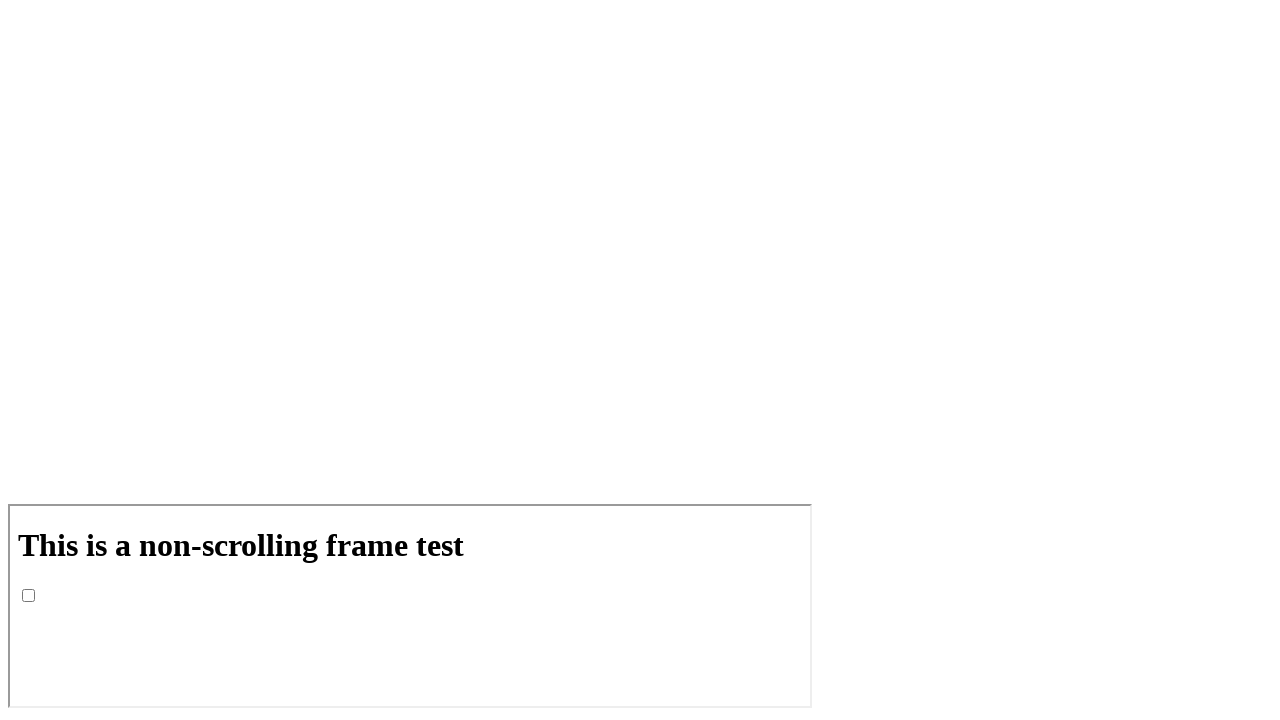

Clicked checkbox inside the iframe at (28, 595) on iframe[name='frame'] >> internal:control=enter-frame >> input[name='checkbox']
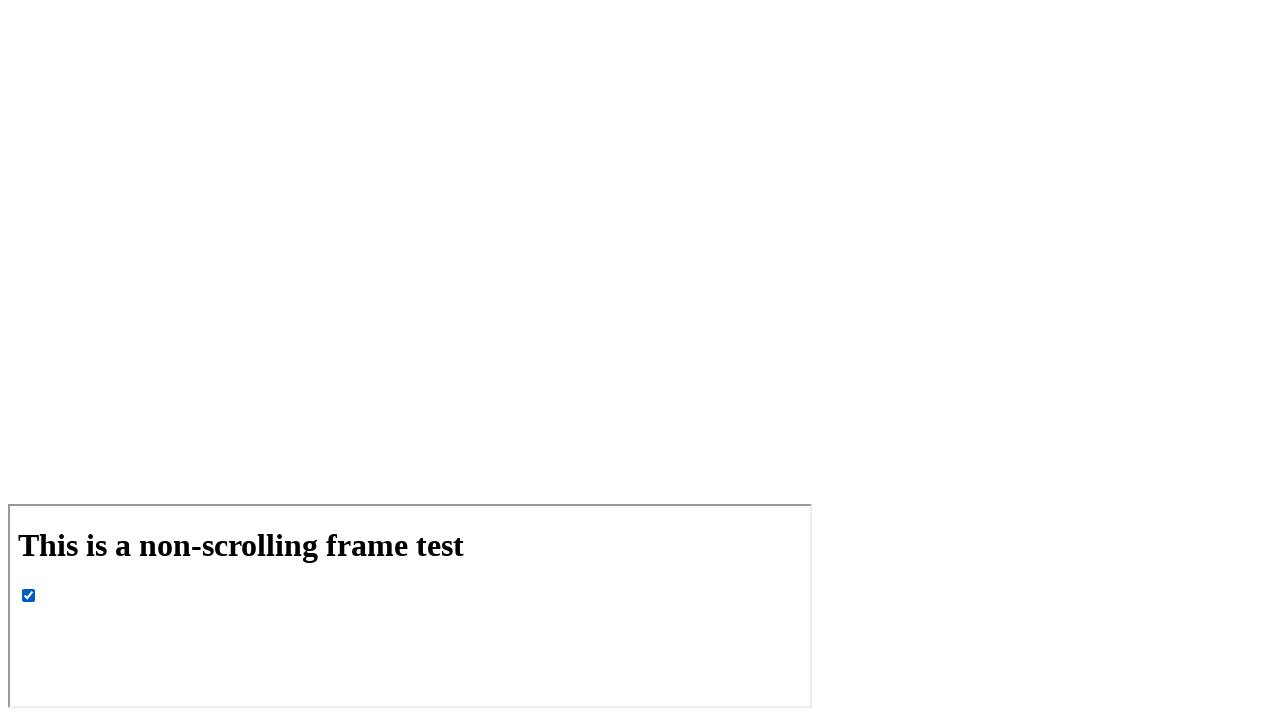

Verified checkbox is checked
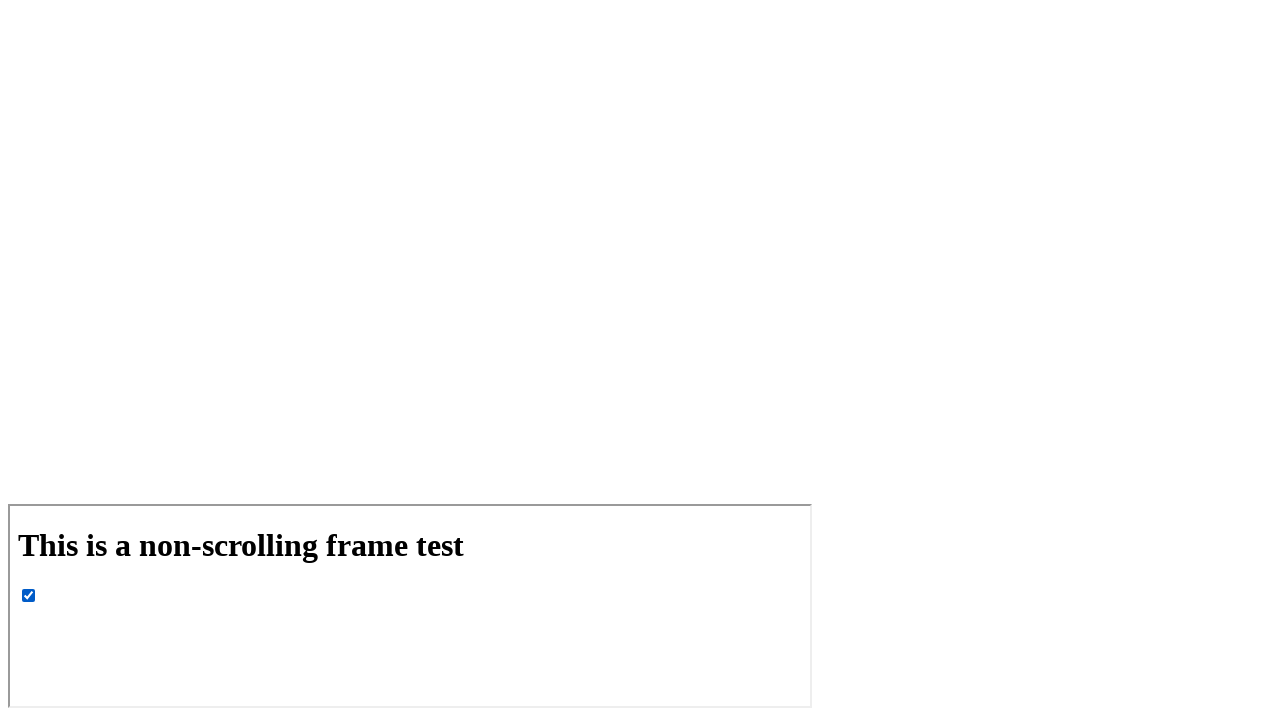

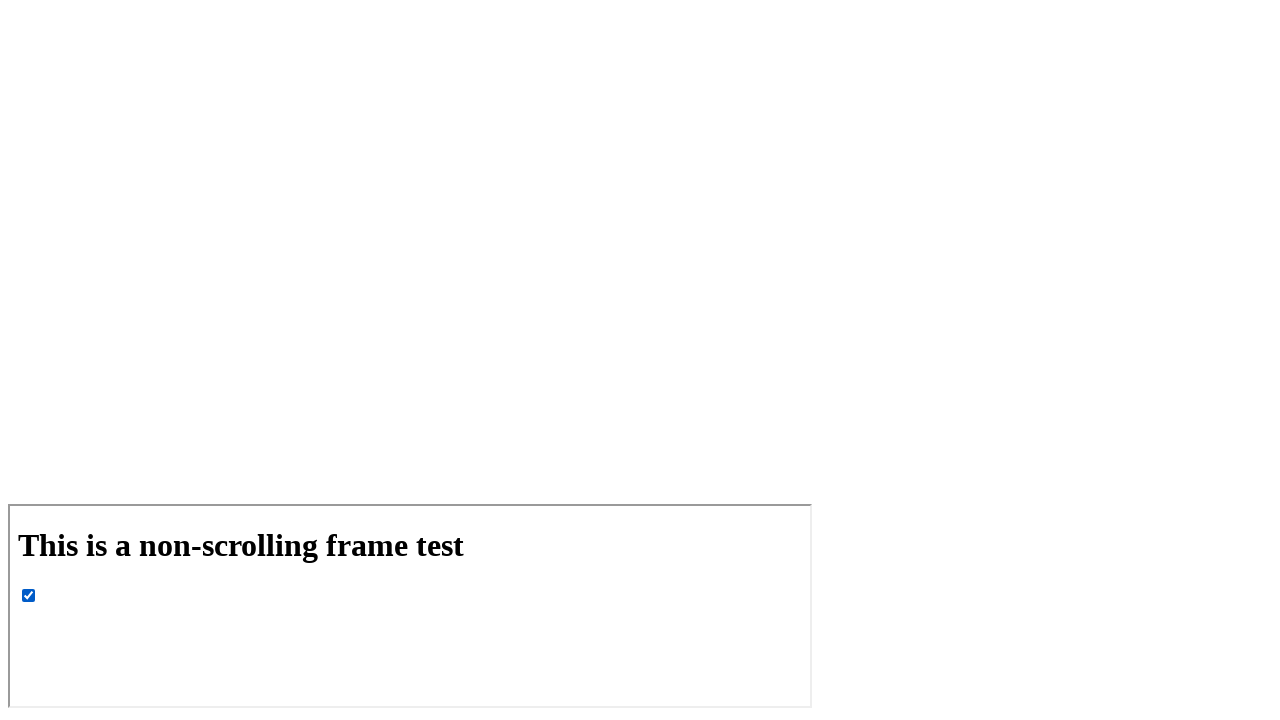